Tests dynamic properties page by waiting for a button to become enabled and then clicking it

Starting URL: https://demoqa.com/dynamic-properties

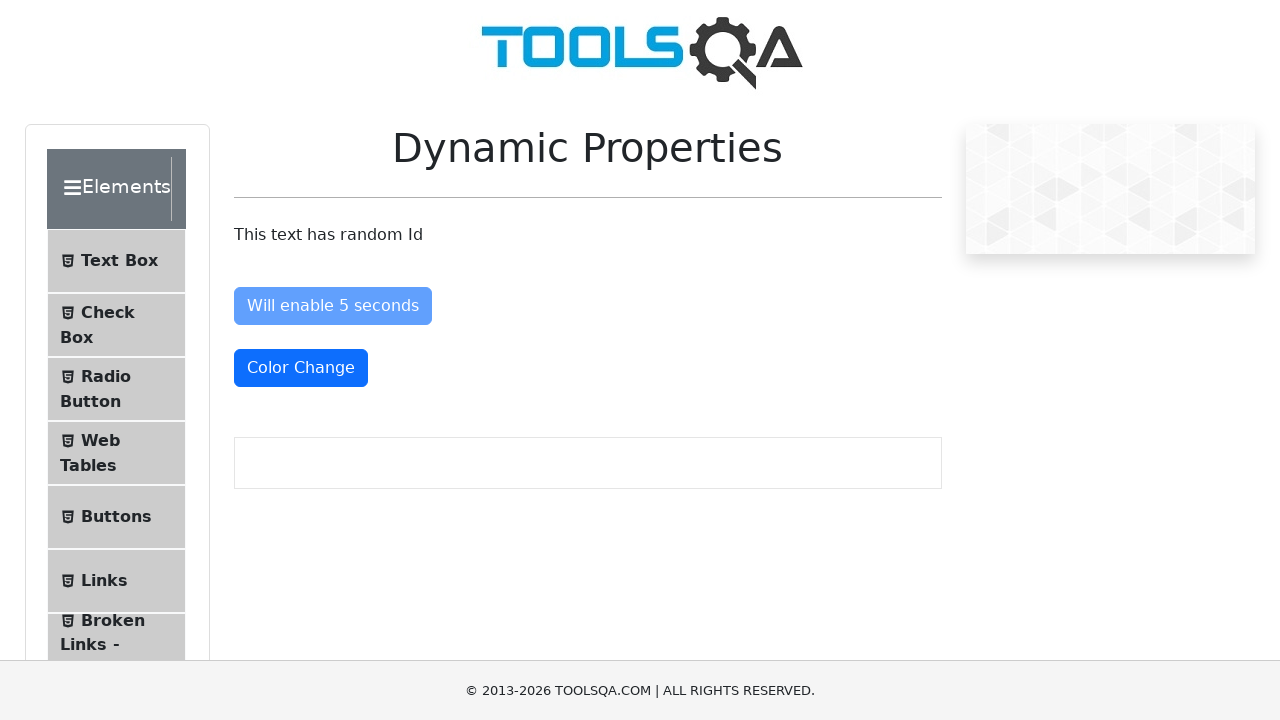

Waited for button to become enabled (5 second delay)
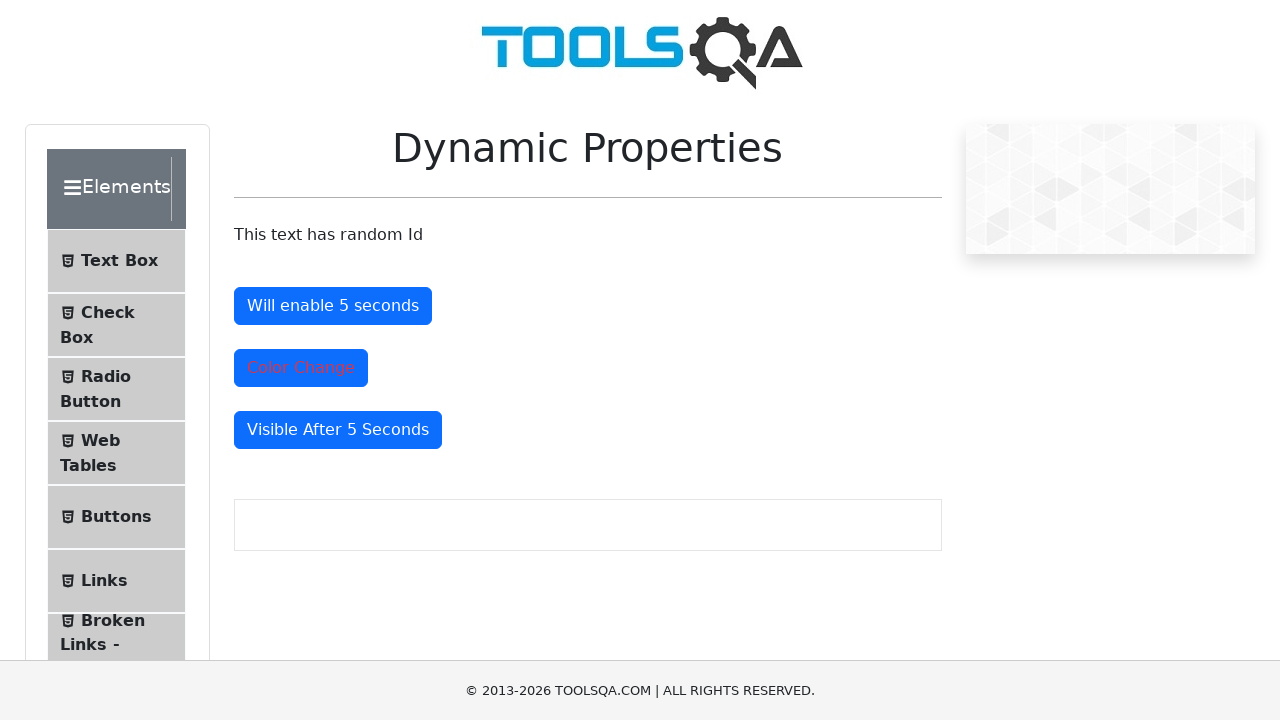

Clicked the enabled button at (333, 306) on #enableAfter
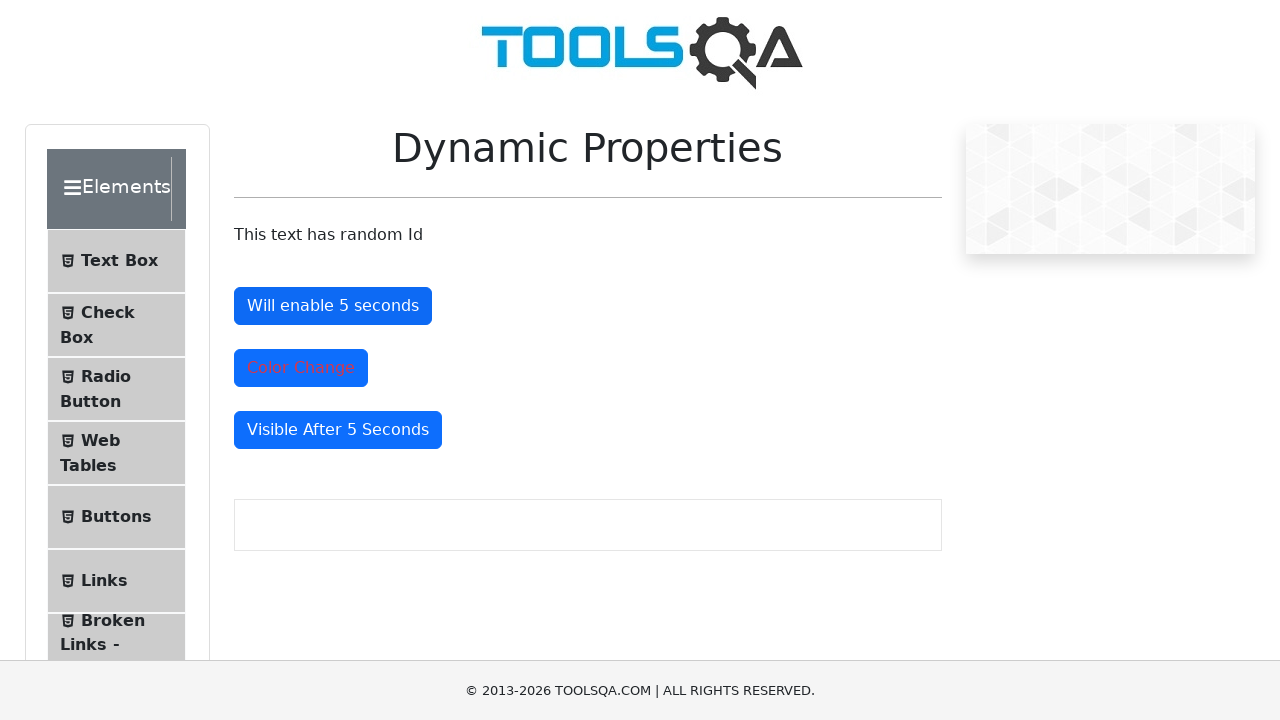

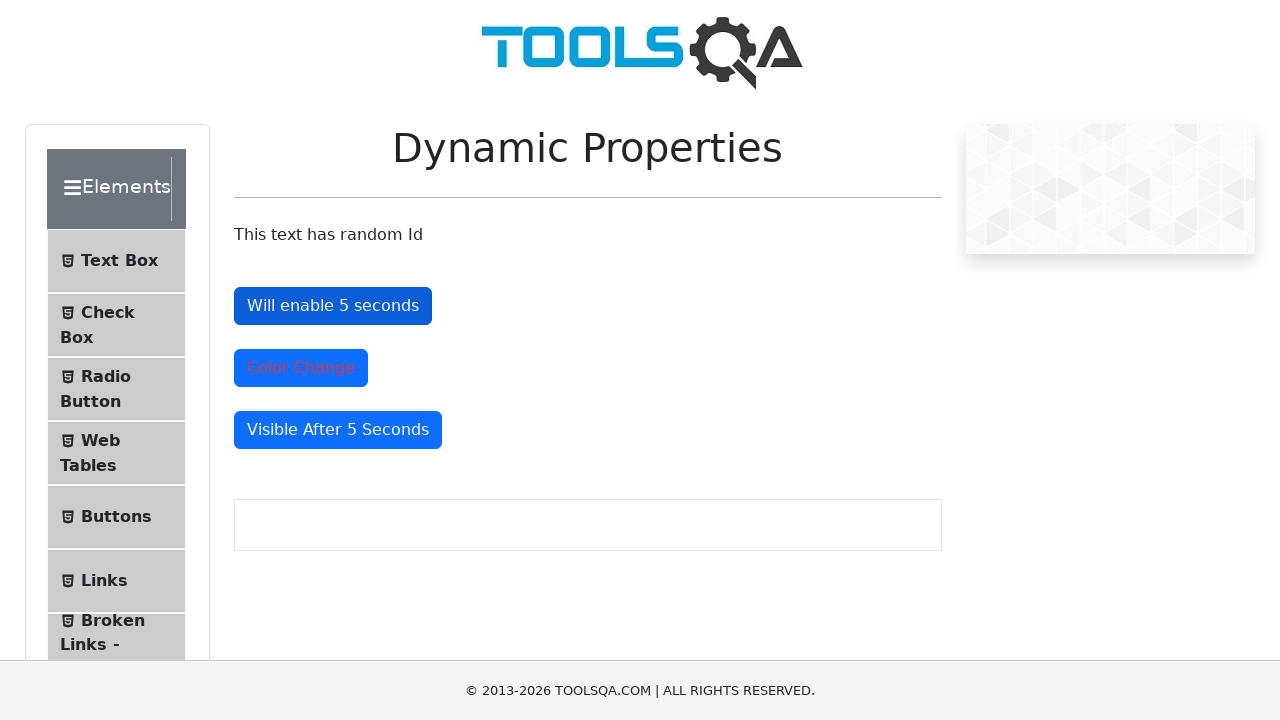